Tests drag and drop functionality on jQuery UI's droppable demo page by dragging an element onto a drop target within an iframe

Starting URL: http://jqueryui.com/droppable/

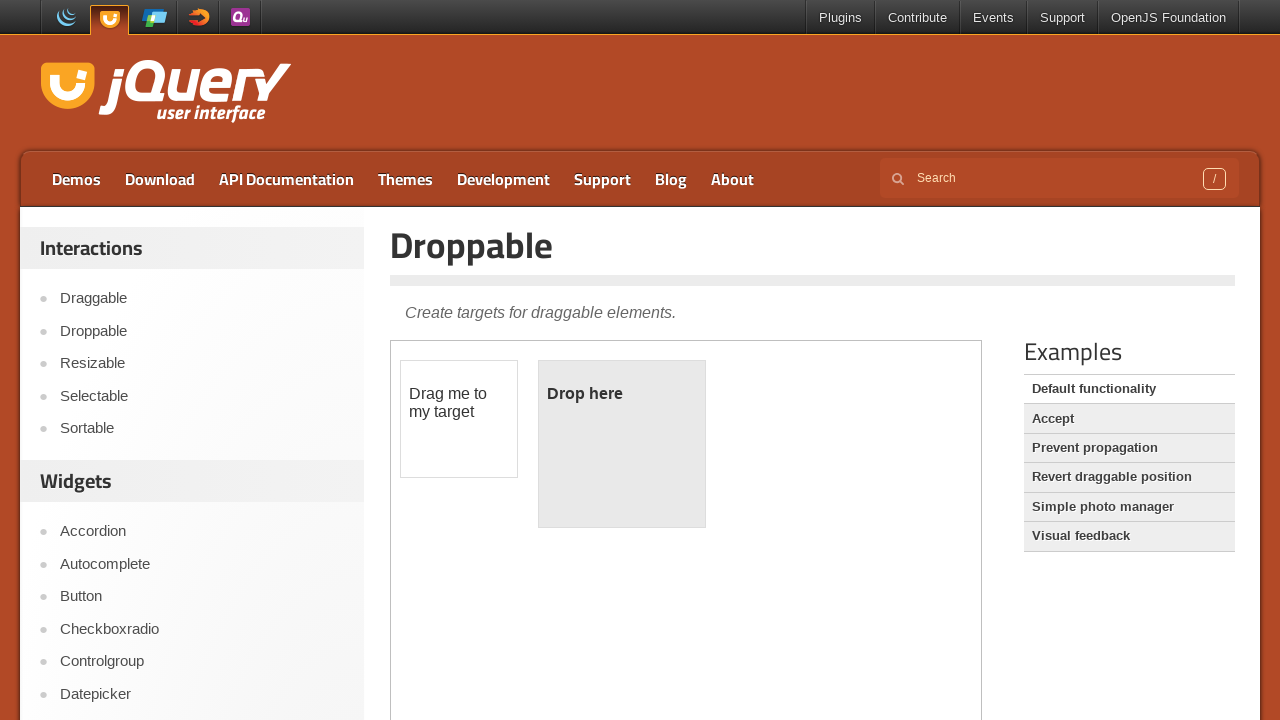

Located the demo iframe containing draggable elements
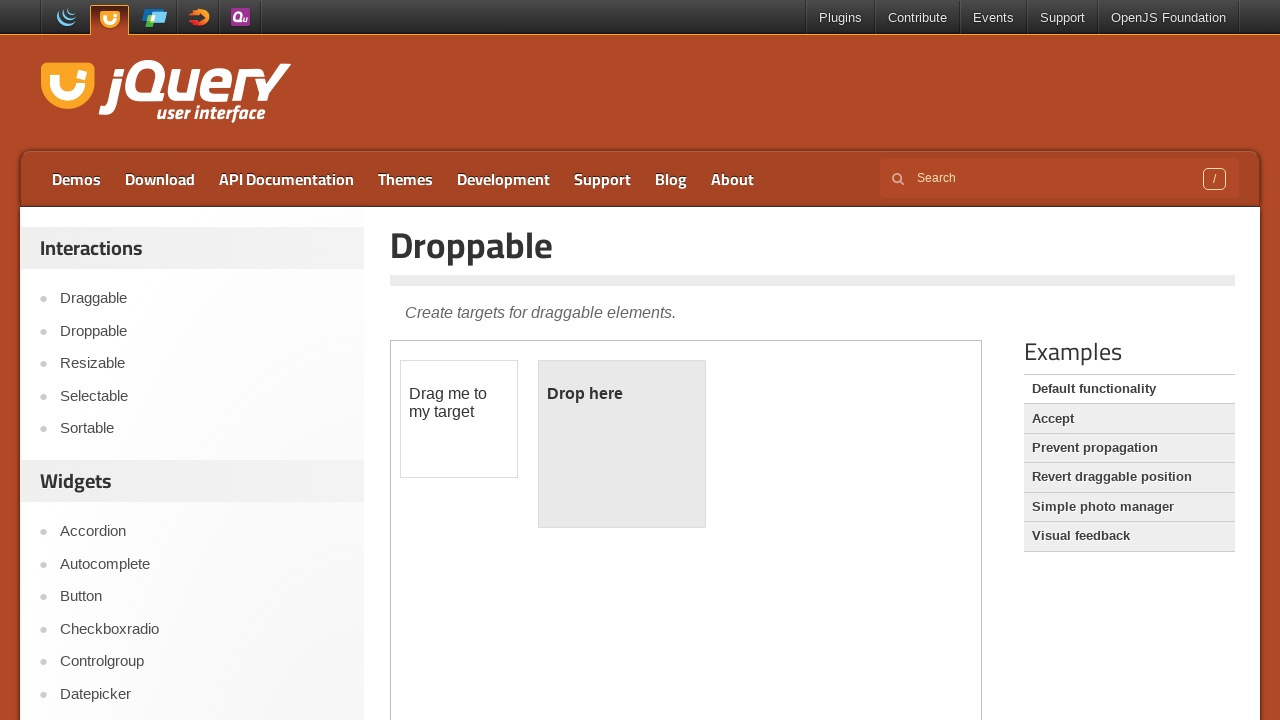

Located the draggable source element
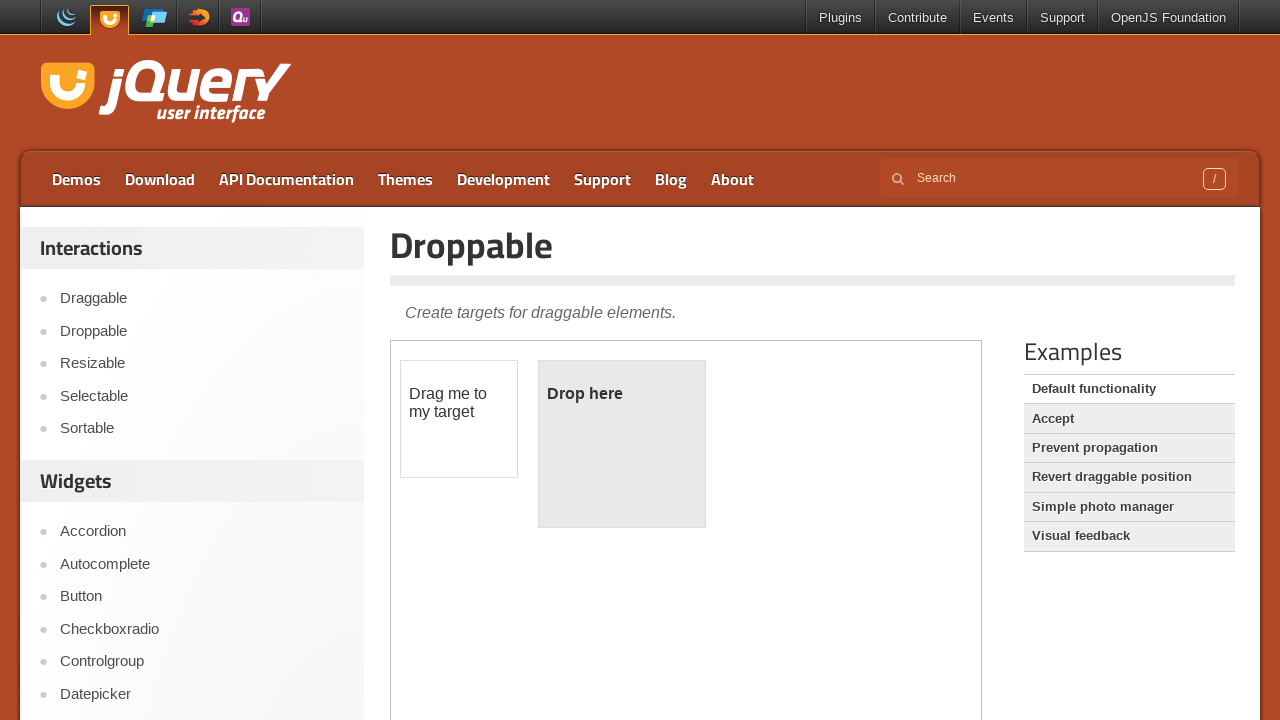

Located the droppable destination element
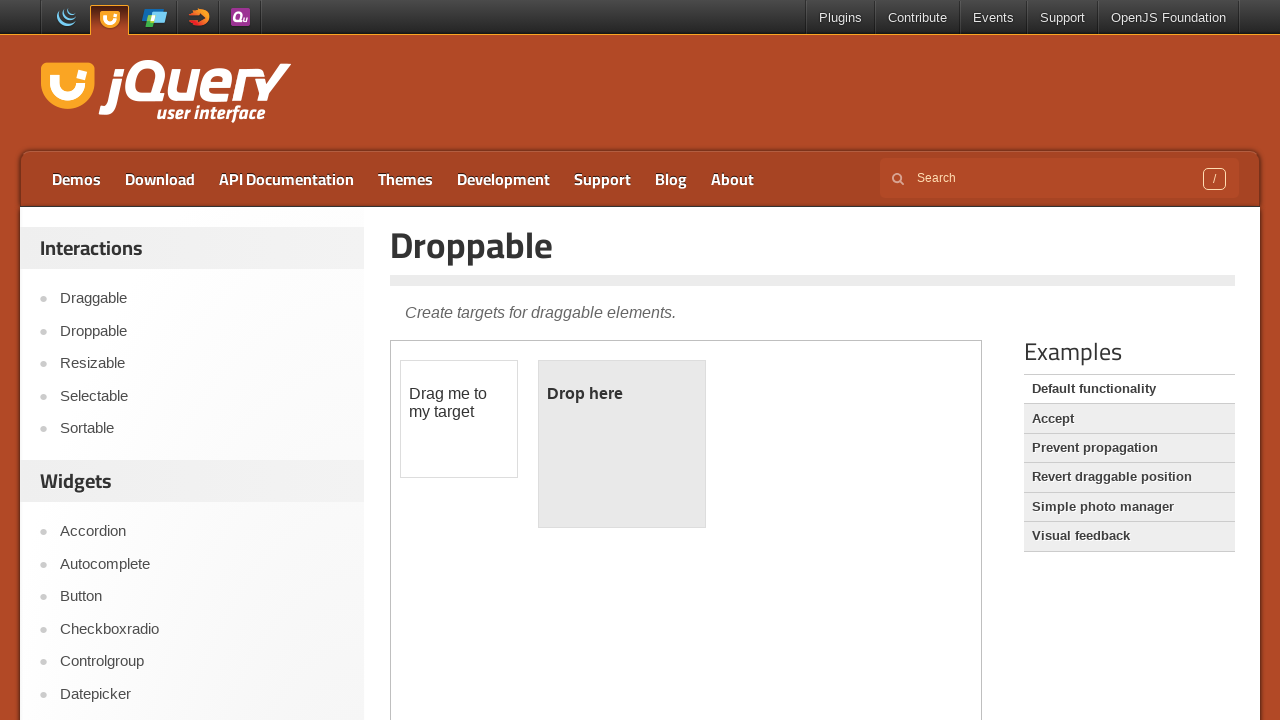

Dragged the draggable element onto the droppable target at (622, 444)
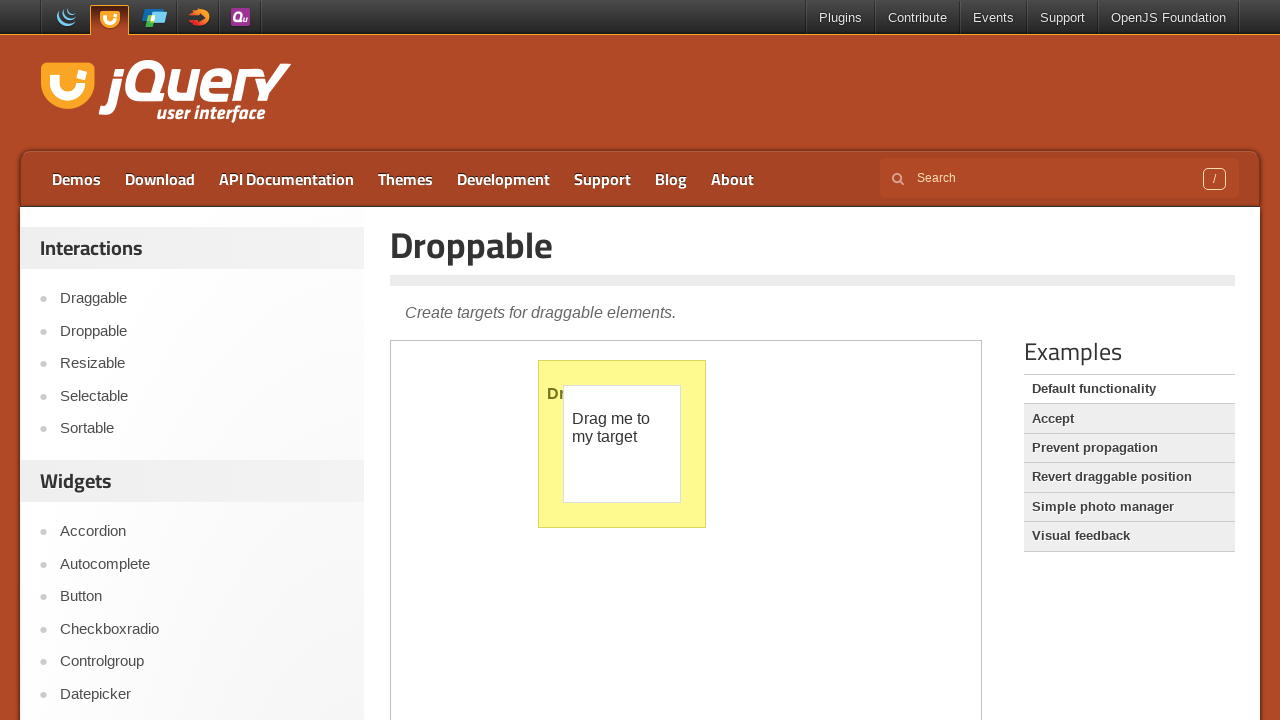

Verified that the drop was successful - droppable element now displays 'Dropped!'
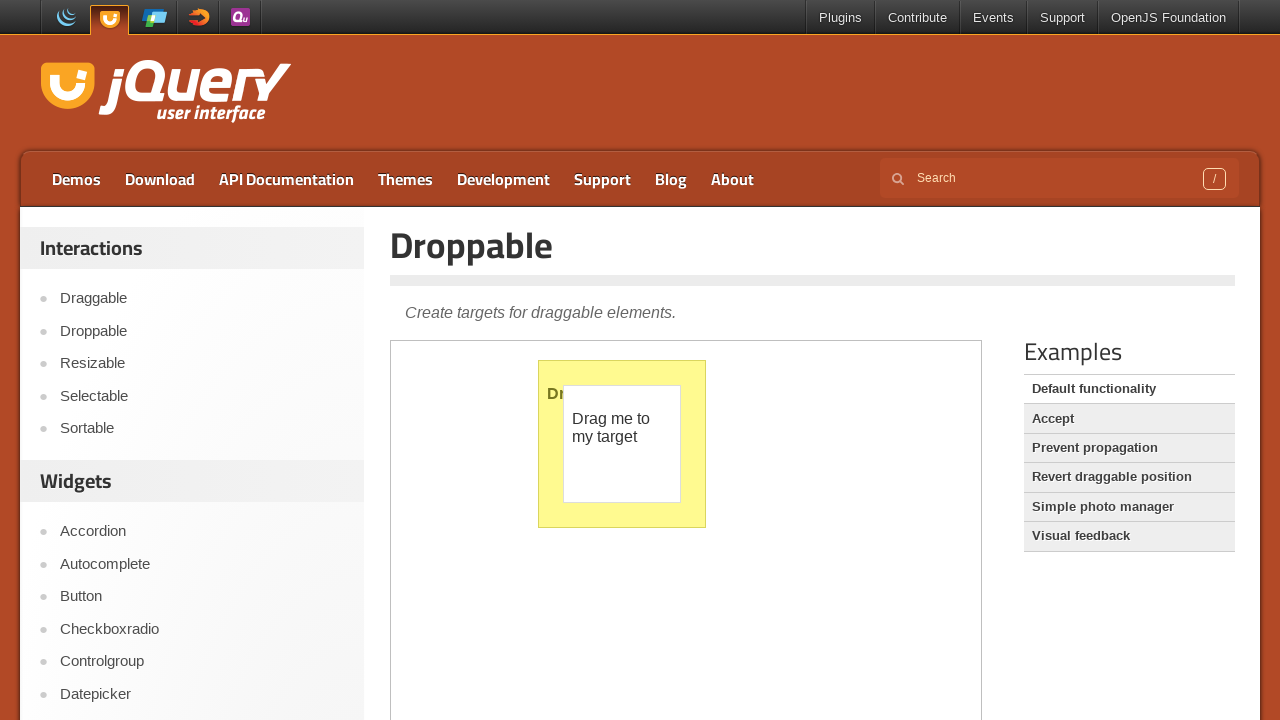

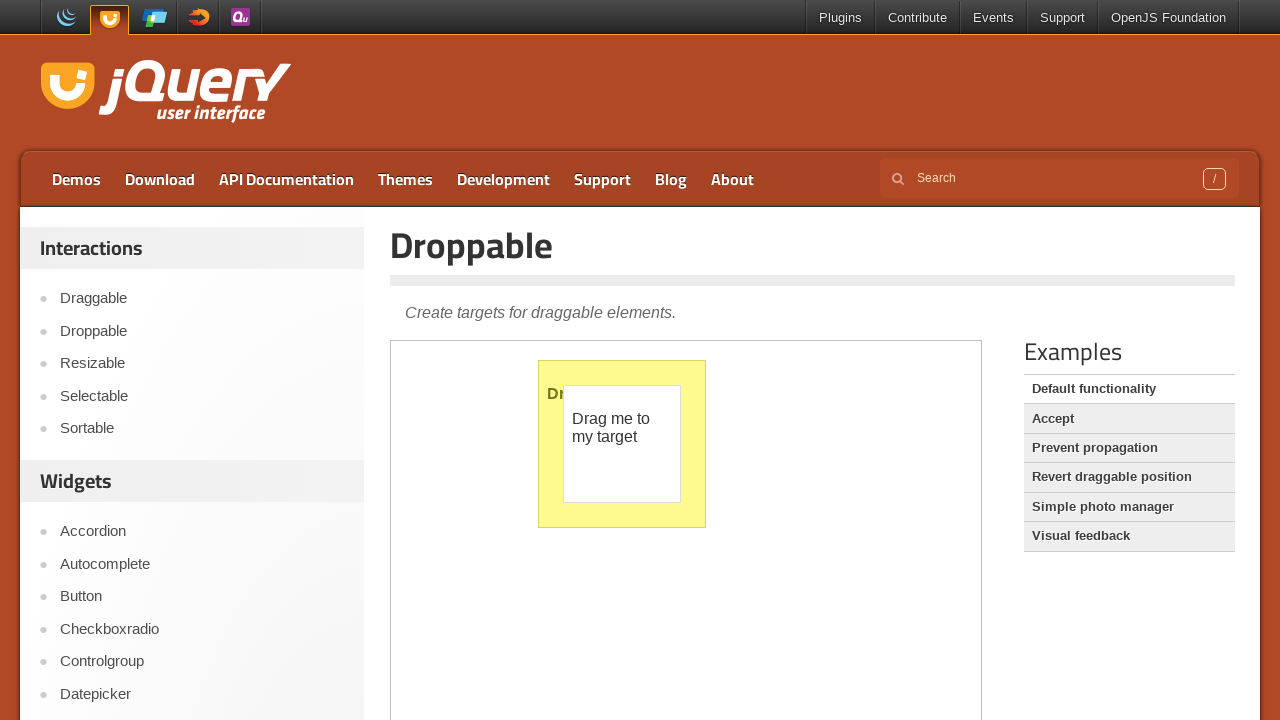